Navigates to GitHub homepage and waits for the page to load completely.

Starting URL: https://github.com/

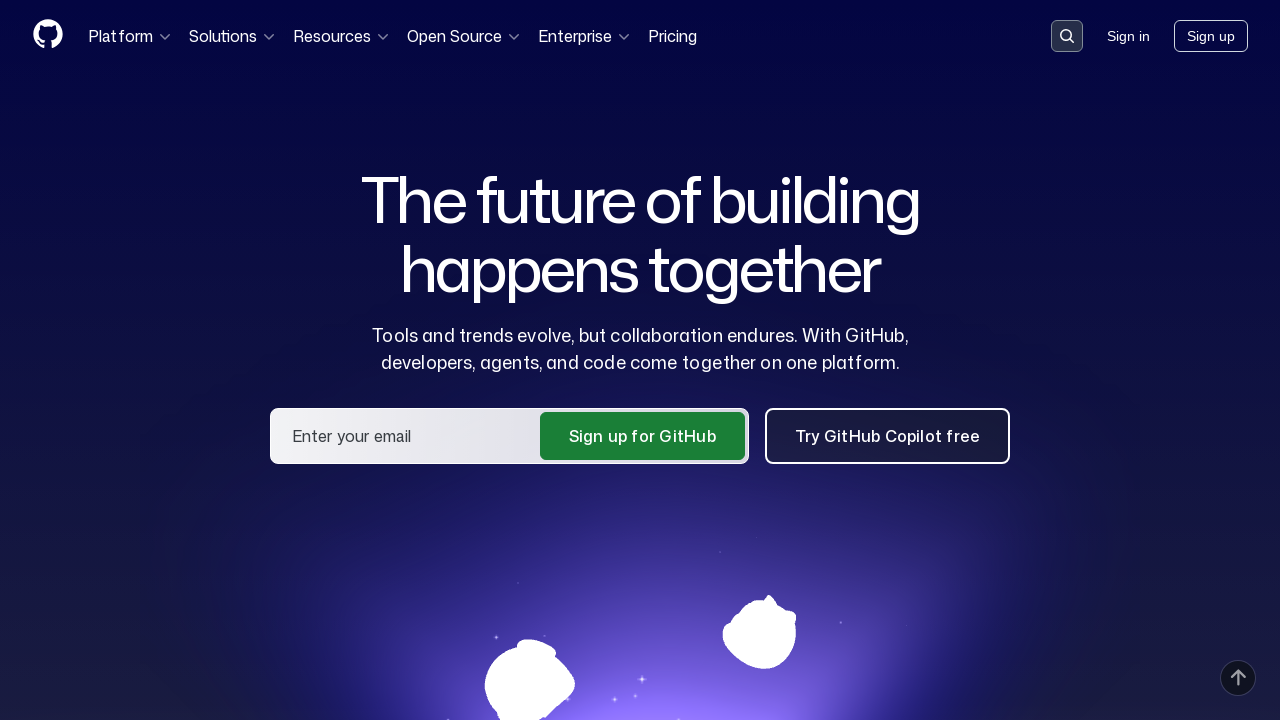

Navigated to GitHub homepage
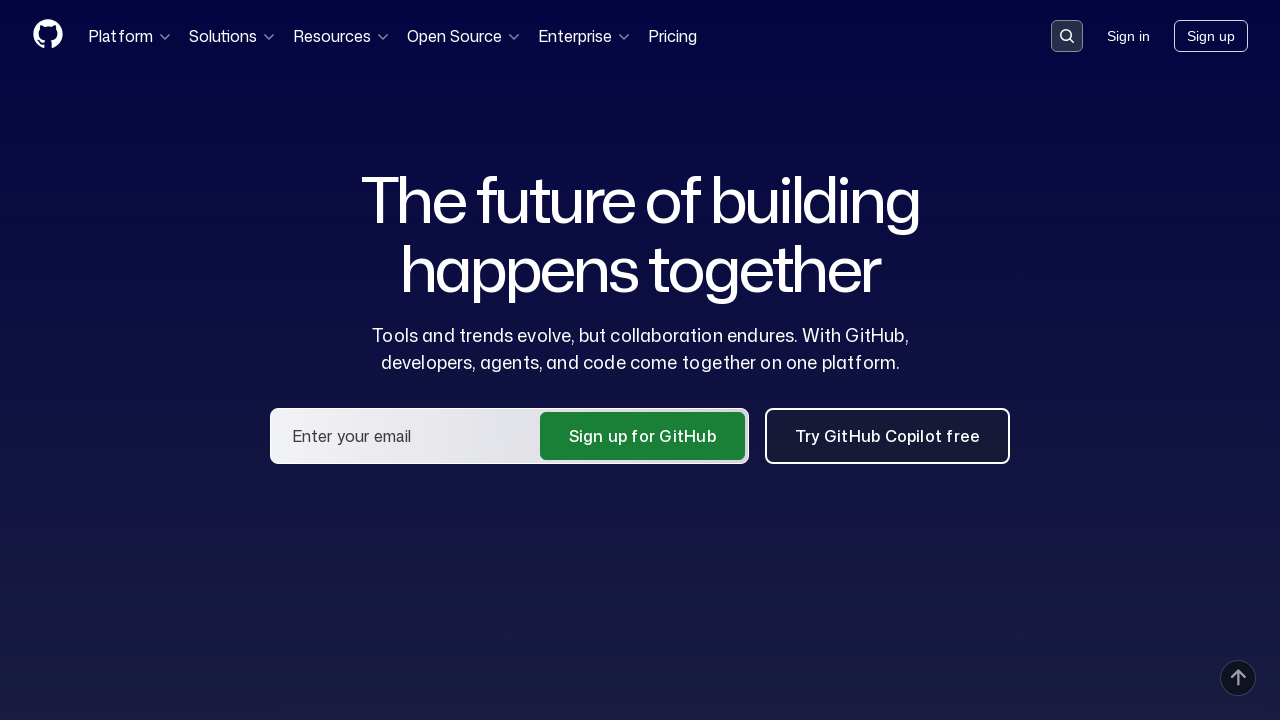

Page loaded completely with networkidle state
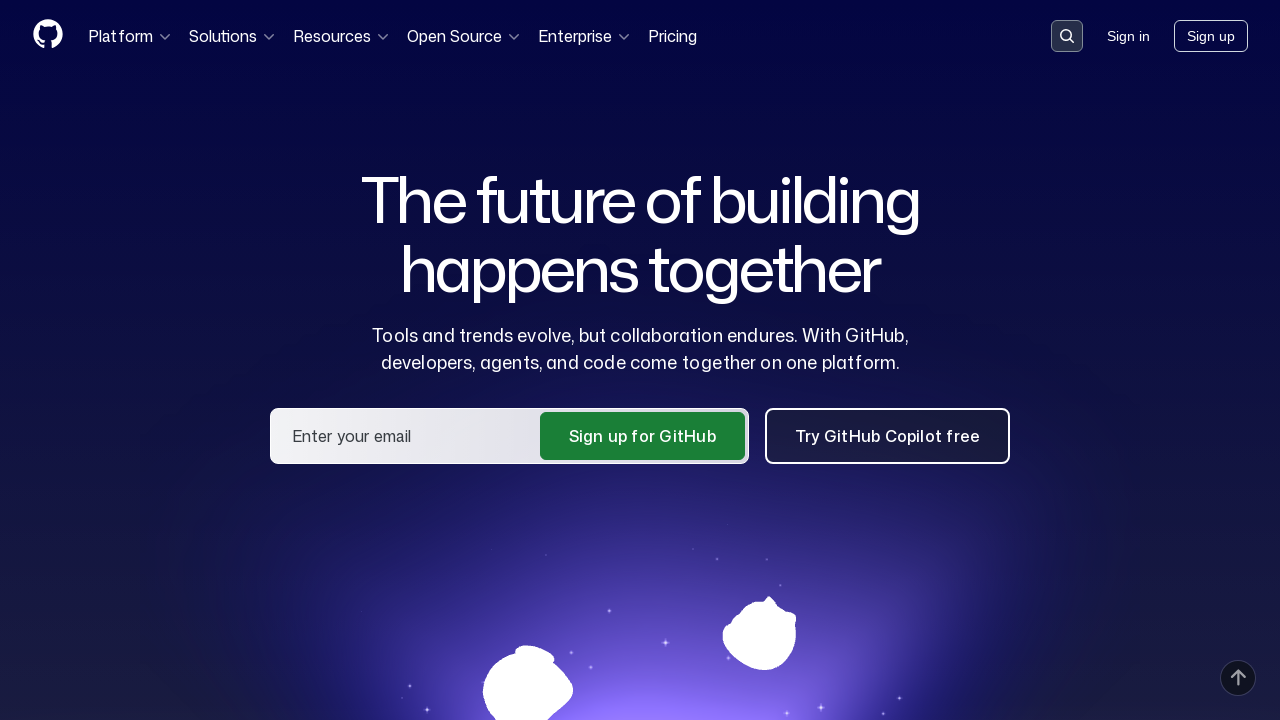

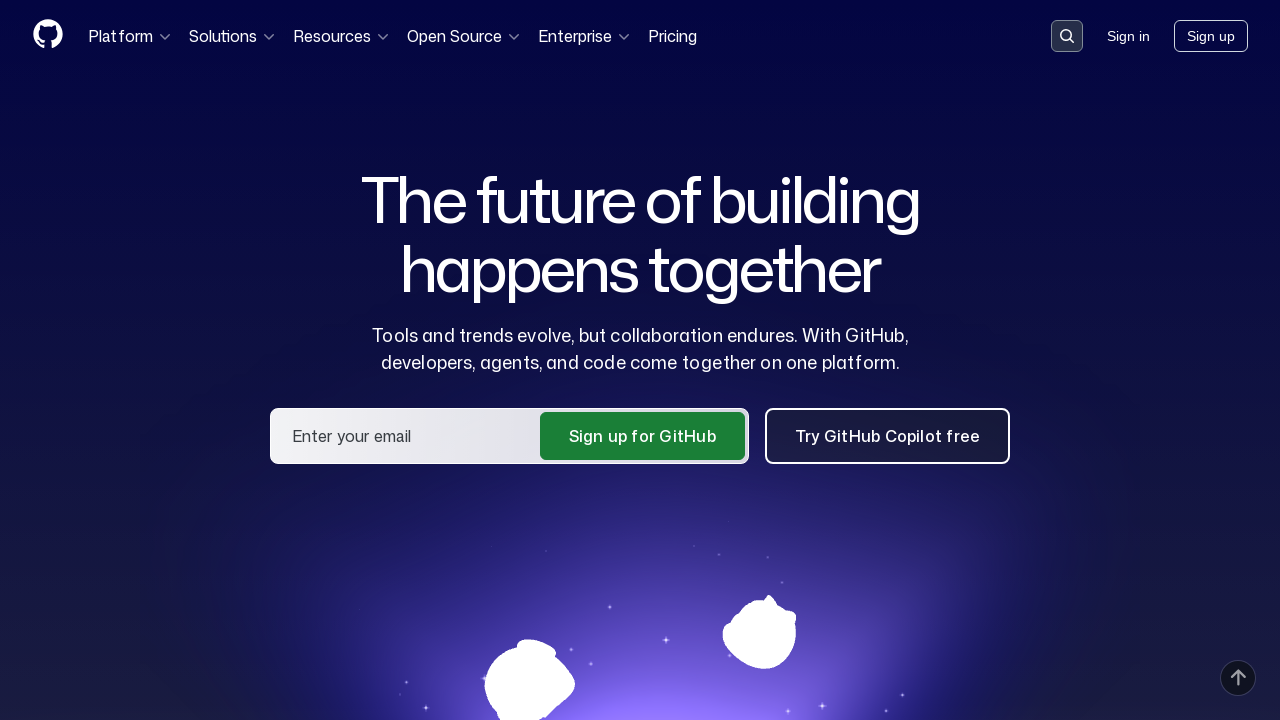